Tests that clicking the Due column header twice sorts the numeric values in descending order.

Starting URL: http://the-internet.herokuapp.com/tables

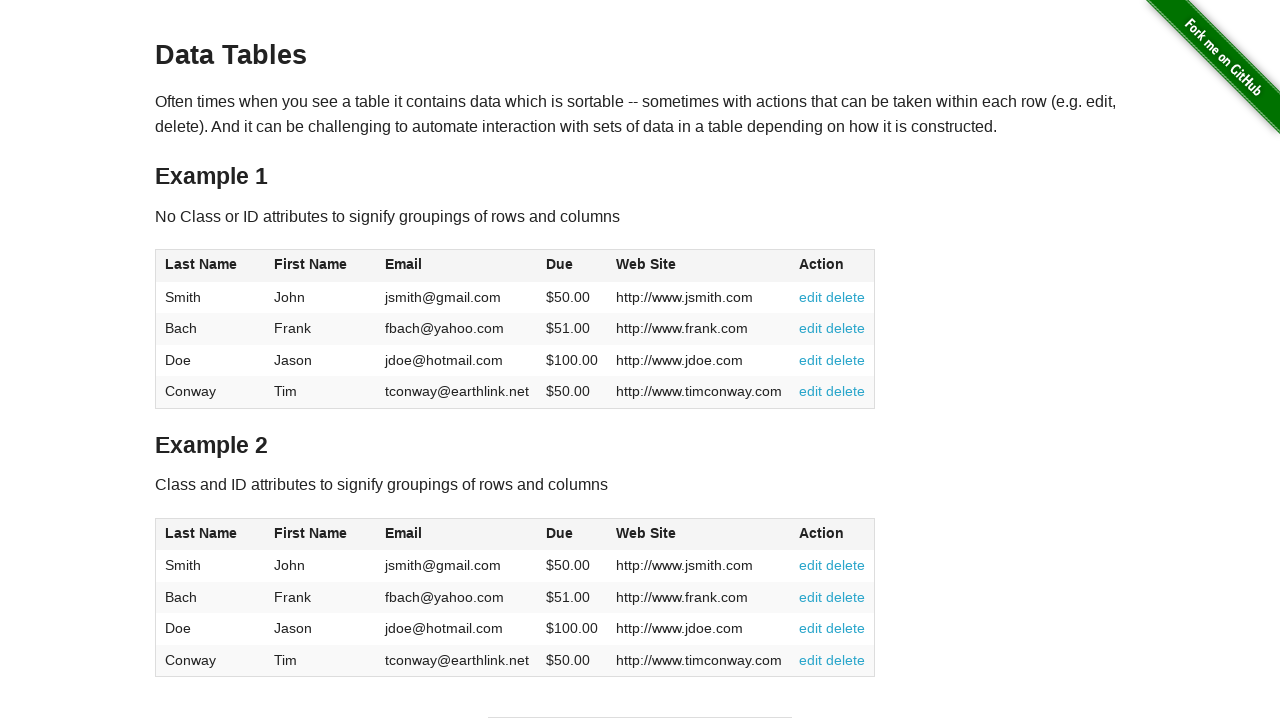

Clicked Due column header (4th column) first time for ascending sort at (572, 266) on #table1 thead tr th:nth-of-type(4)
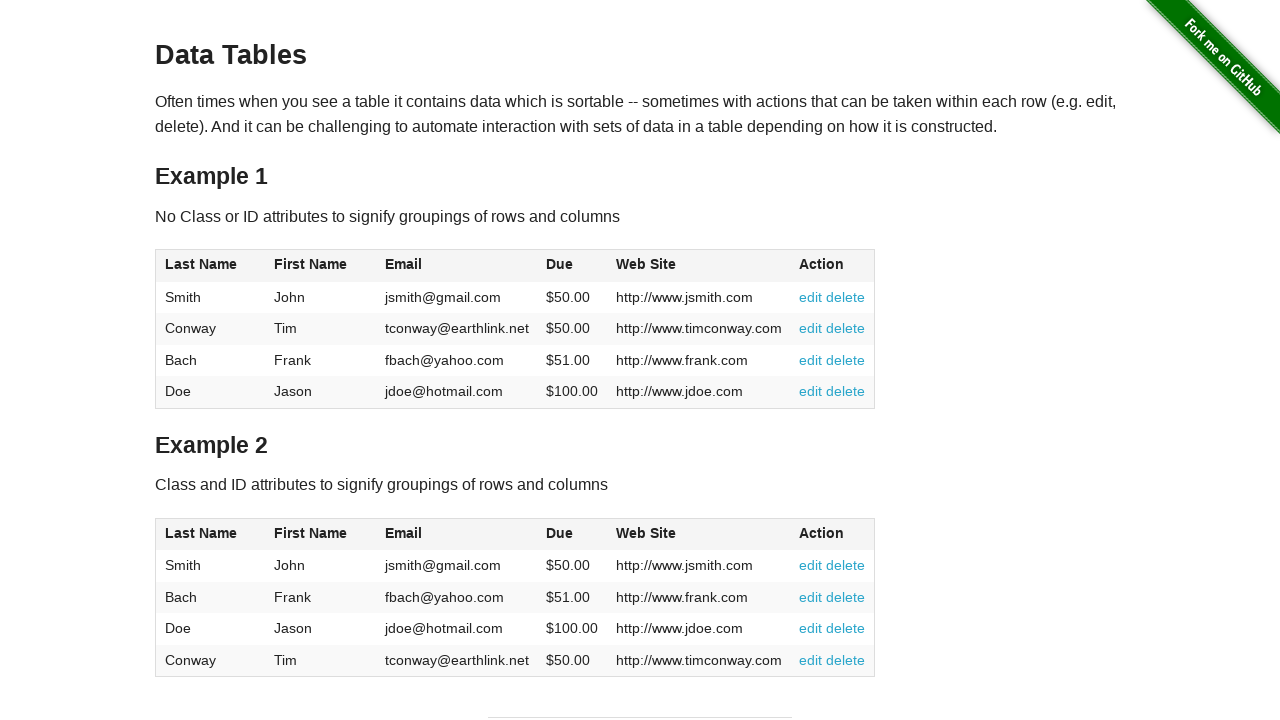

Clicked Due column header again for descending sort at (572, 266) on #table1 thead tr th:nth-of-type(4)
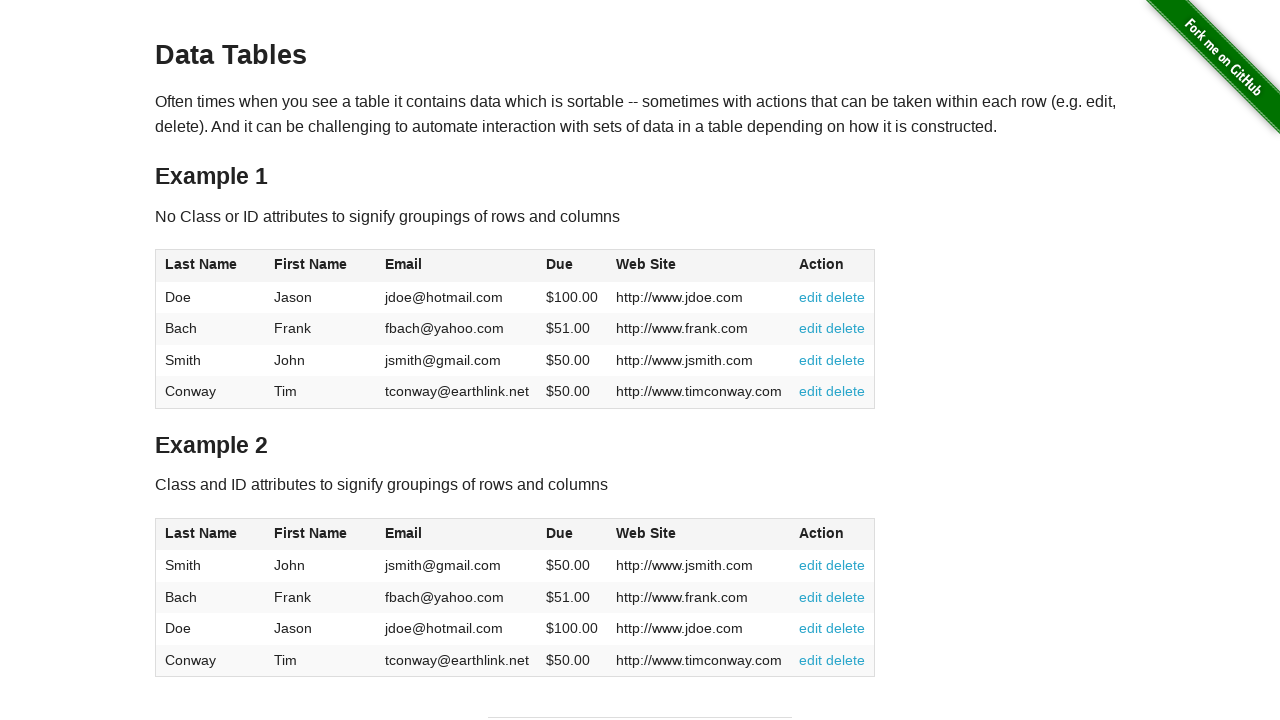

Table sorted in descending order by numeric Due values
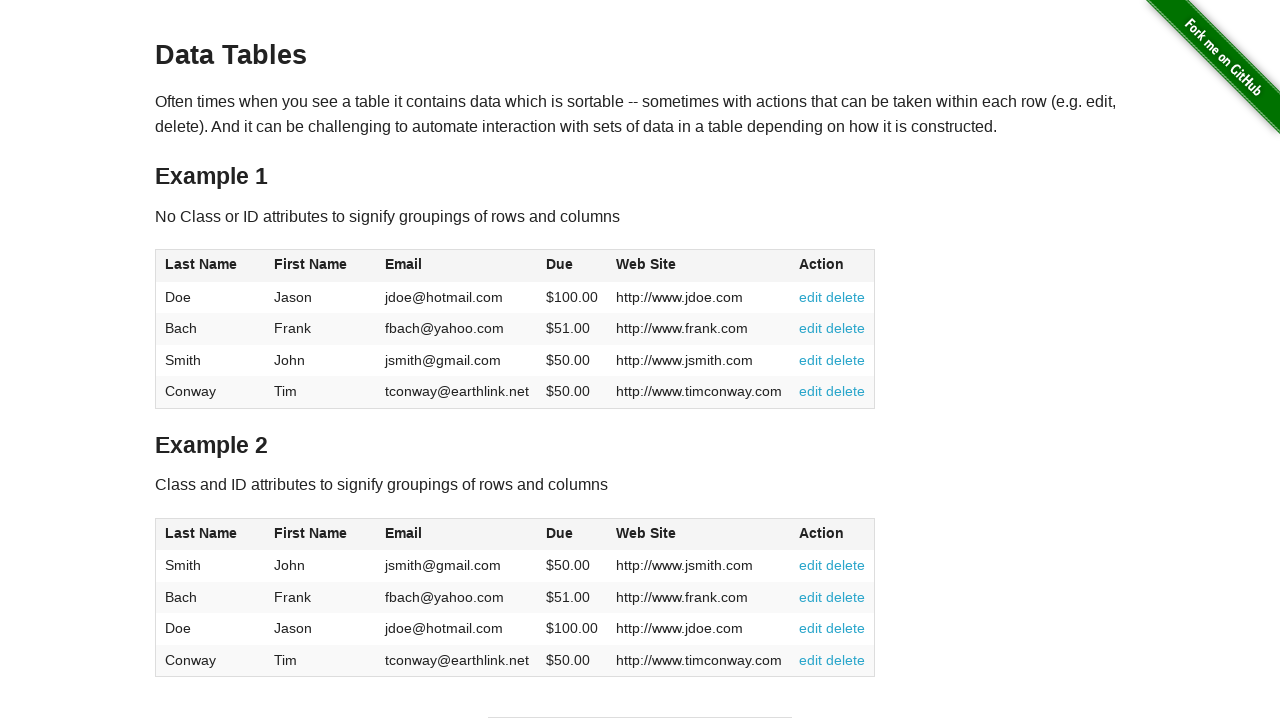

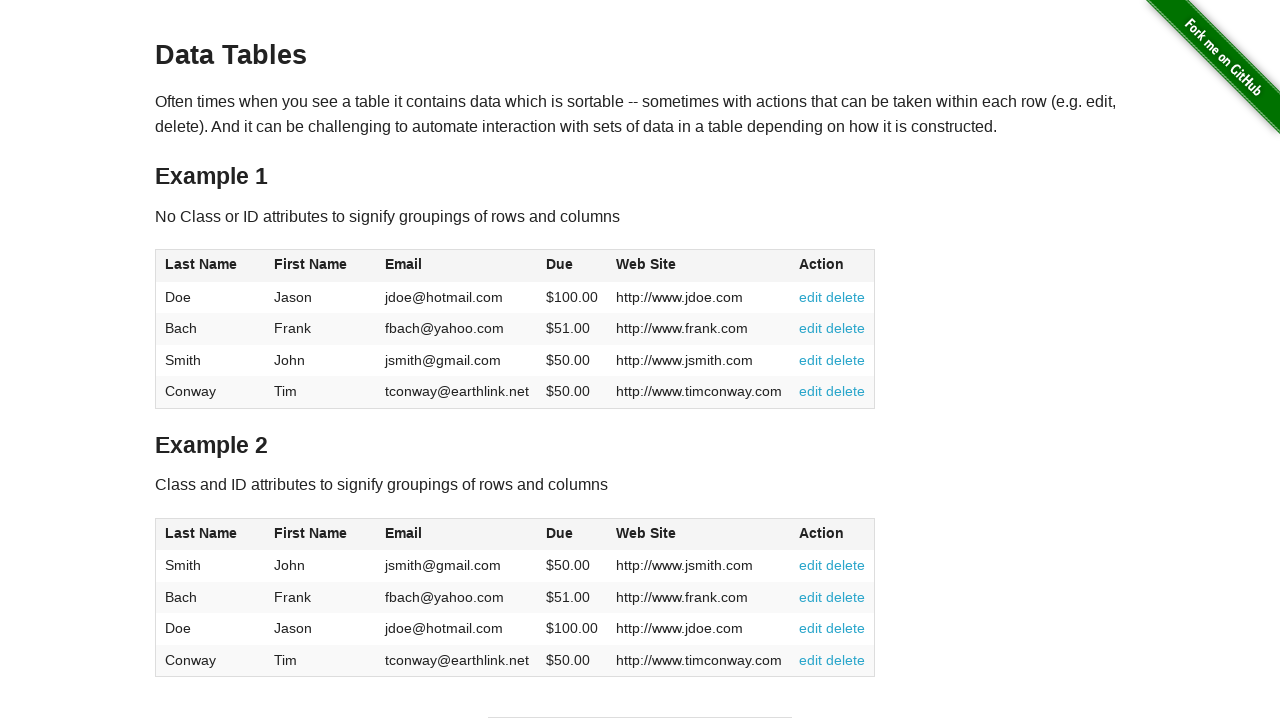